Tests responsive design by navigating to a website and resizing the browser window to mobile dimensions (360x640)

Starting URL: https://www.getcalley.com/

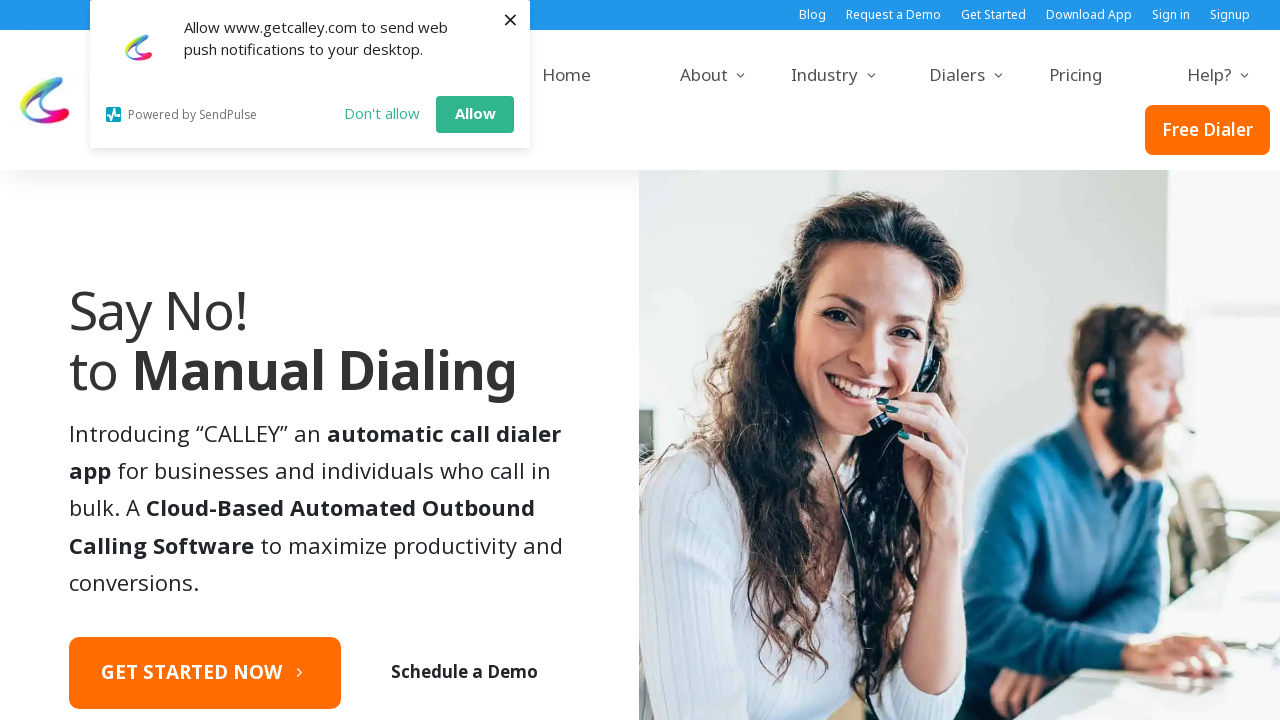

Waited for page to load (networkidle state)
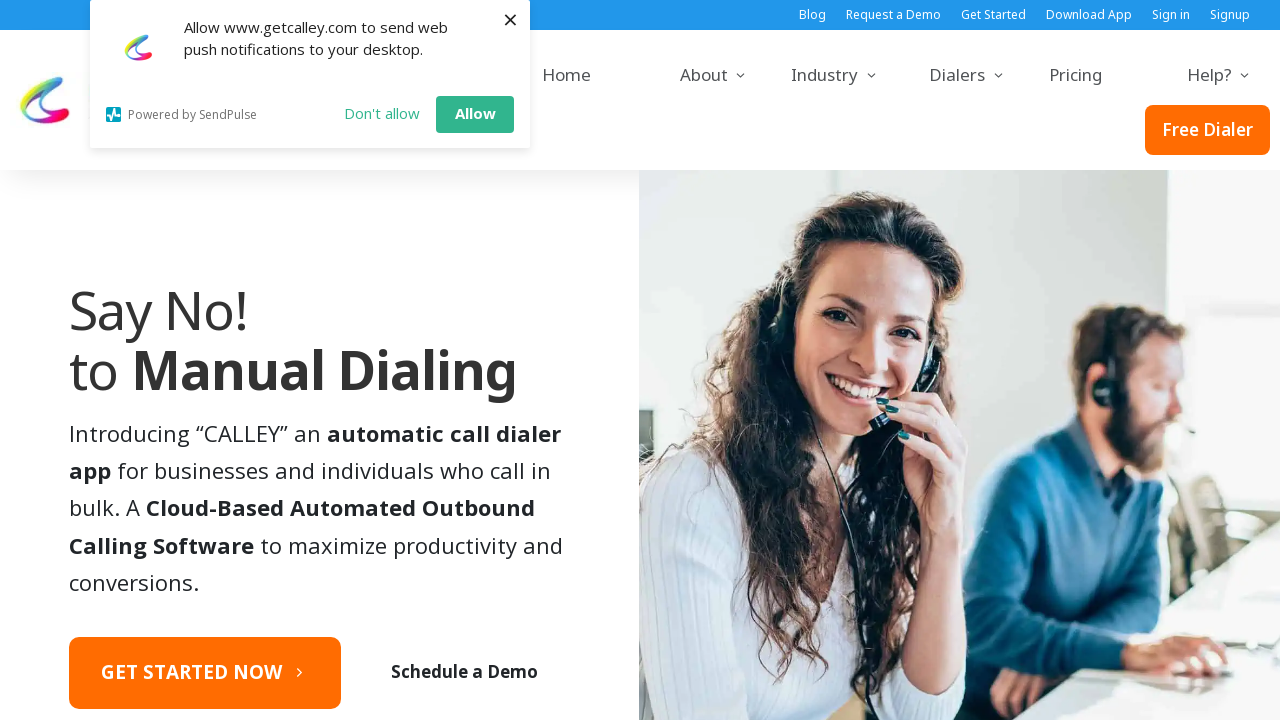

Resized viewport to mobile dimensions (360x640)
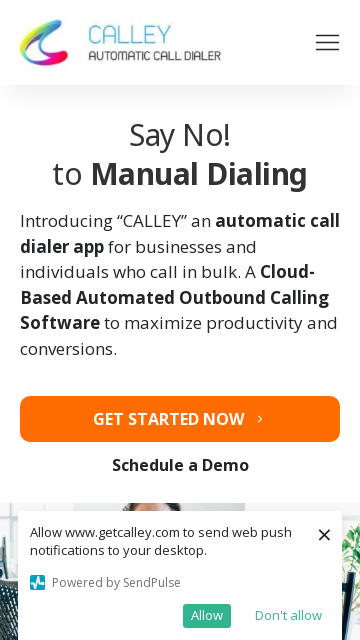

Waited 1 second for layout to adjust to mobile viewport
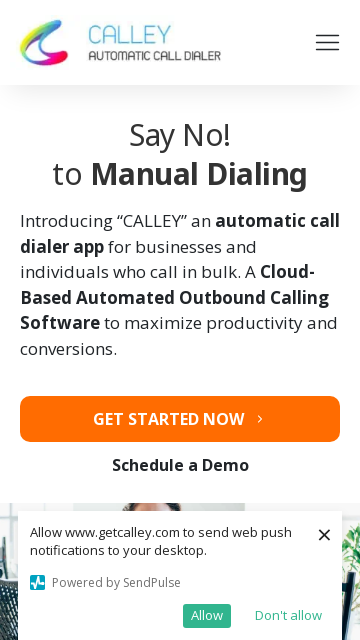

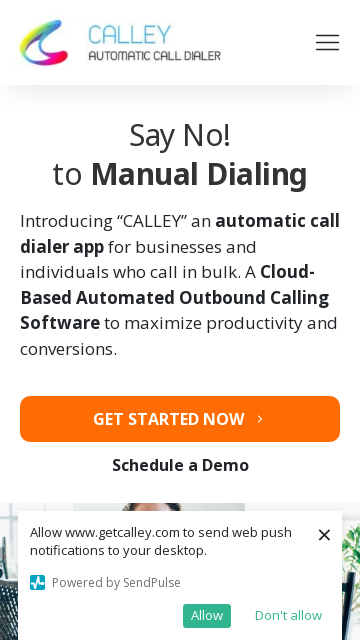